Tests the Challenging DOM page by navigating to it, taking a screenshot, clicking an edit button in the table, and verifying table content is displayed

Starting URL: https://the-internet.herokuapp.com/

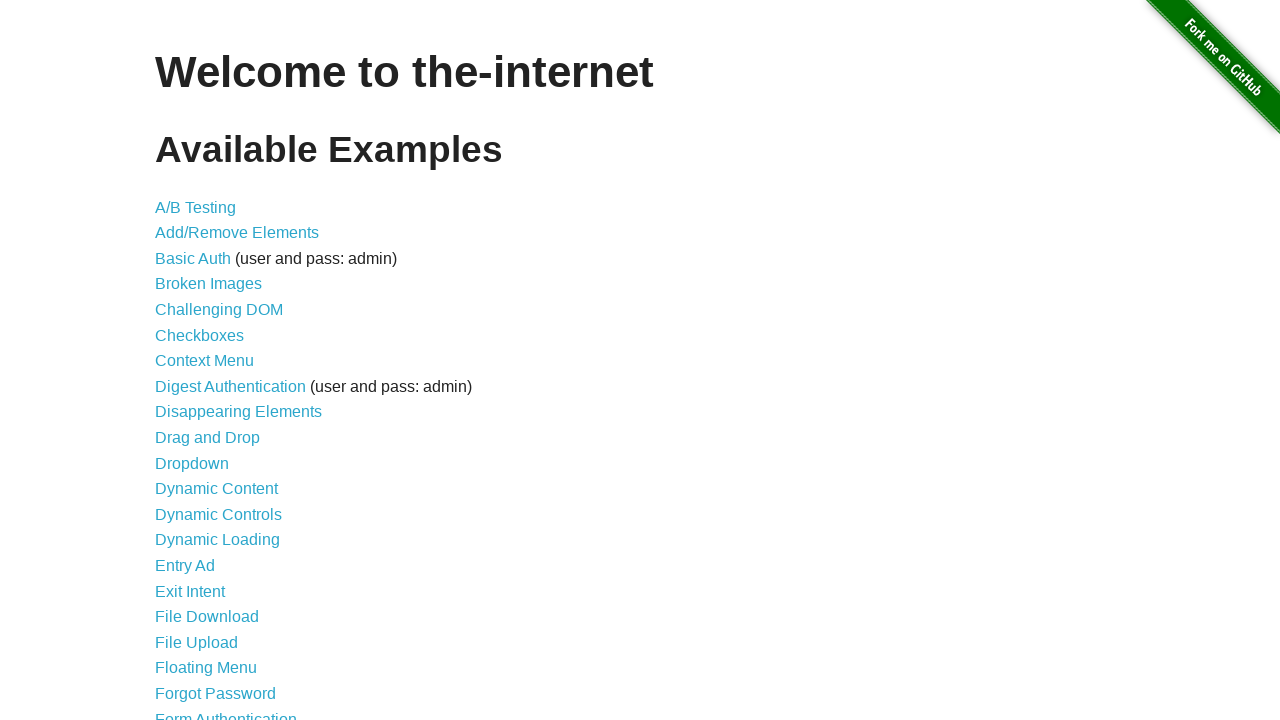

Initial page loaded - domcontentloaded state reached
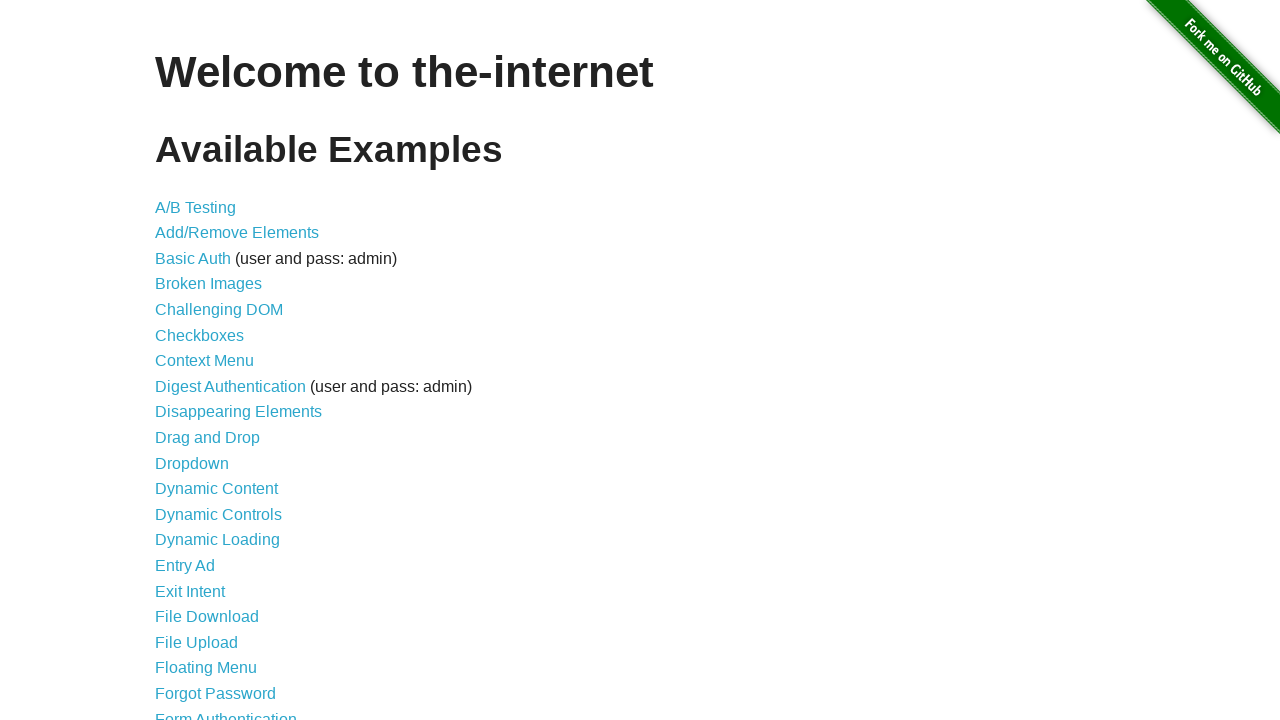

Navigated to Challenging DOM page
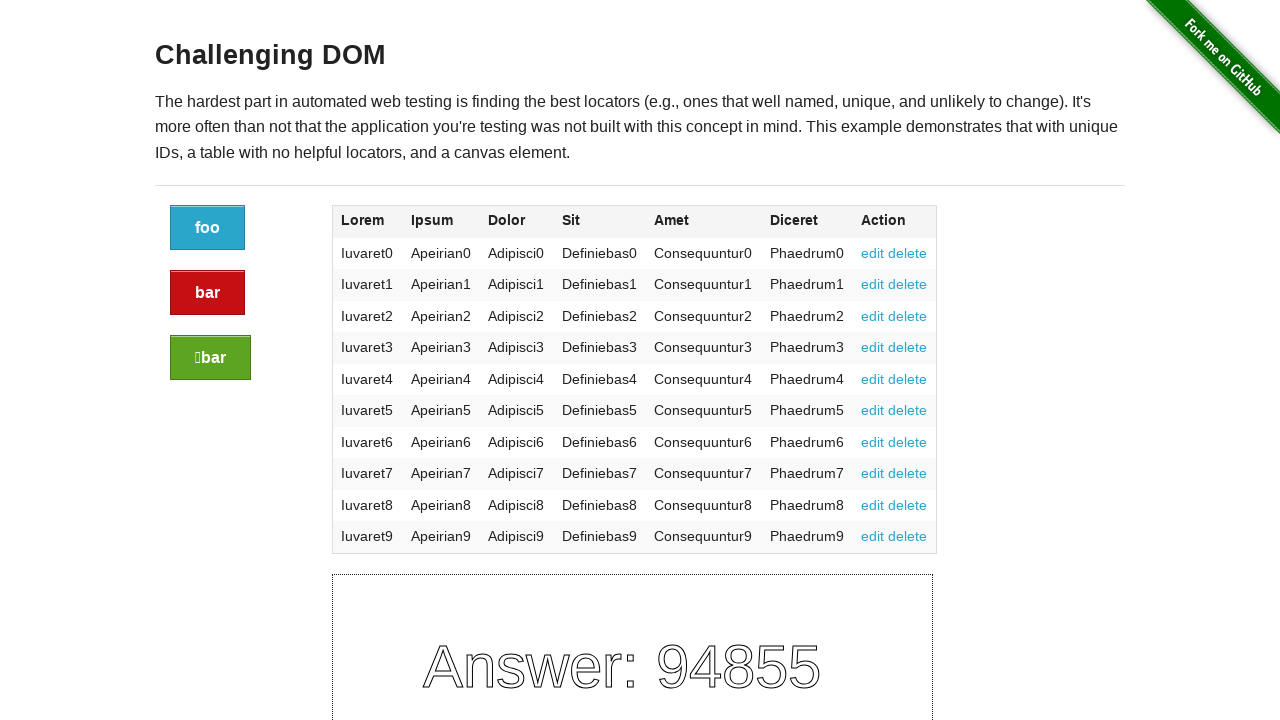

Challenging DOM page loaded - domcontentloaded state reached
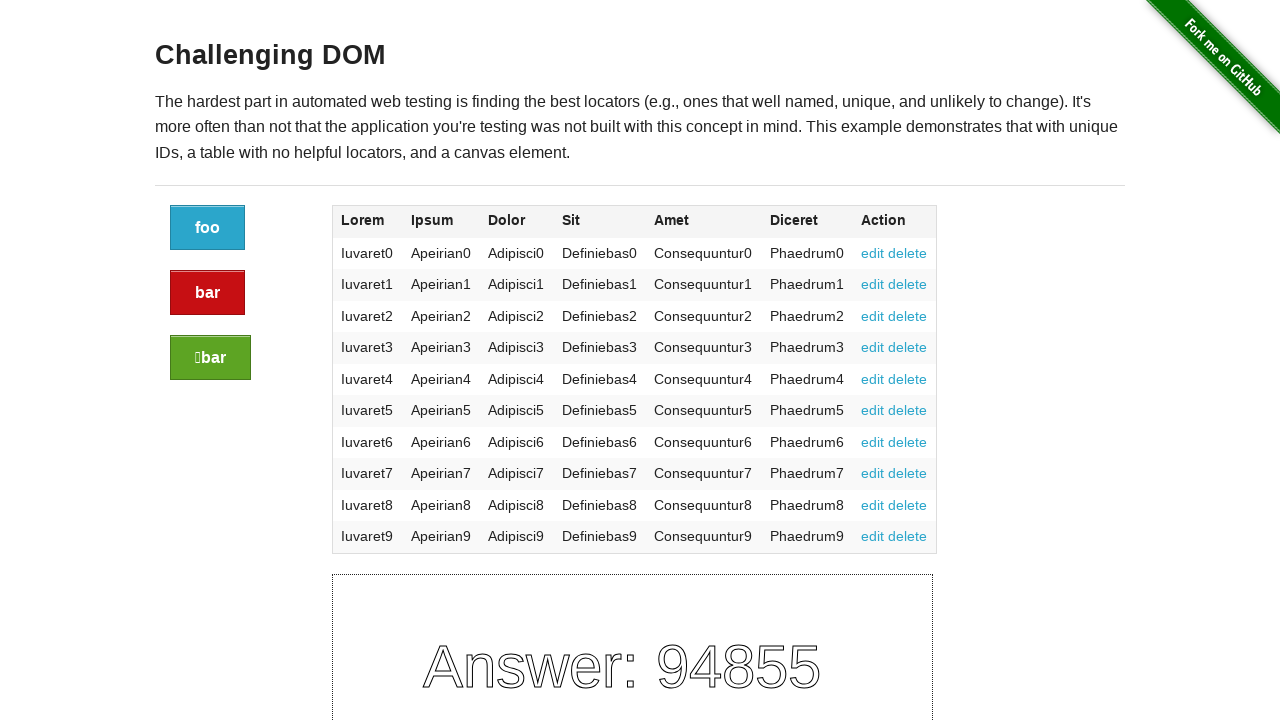

Clicked edit button in the first row of the table at (873, 253) on tr:nth-of-type(1) td:last-child a[href="#edit"]
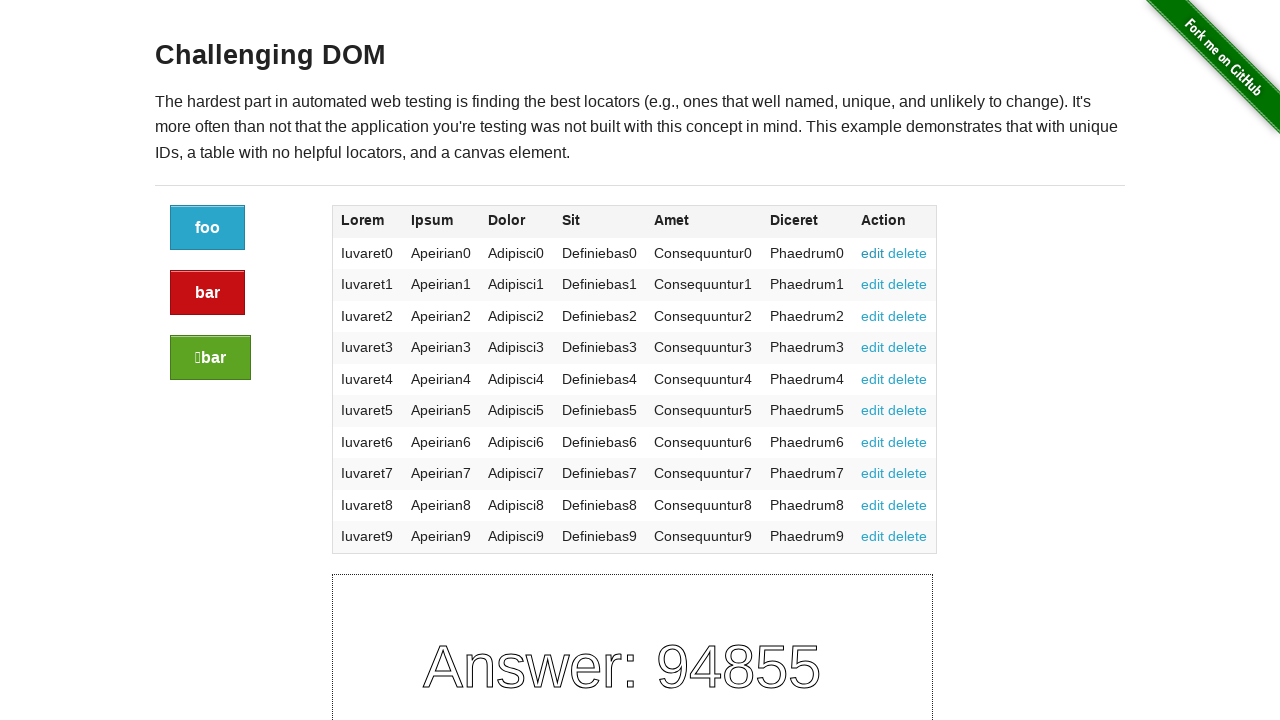

Table content verified - first row selector found
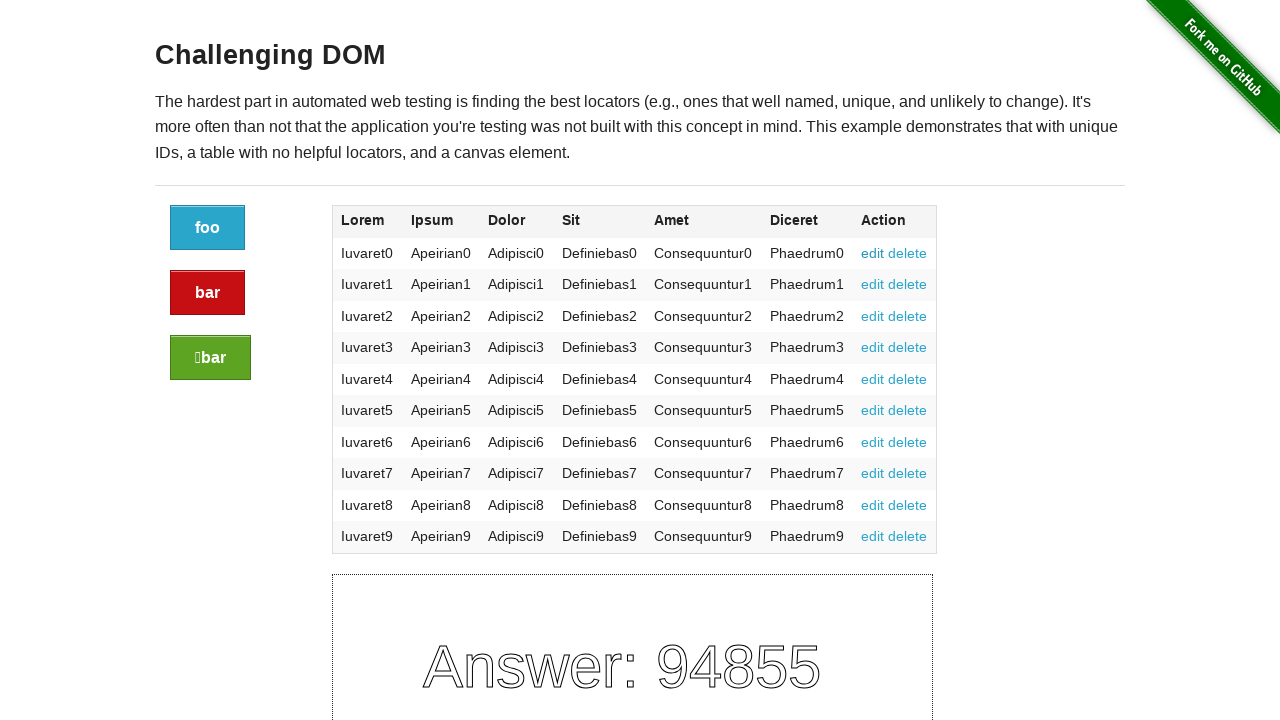

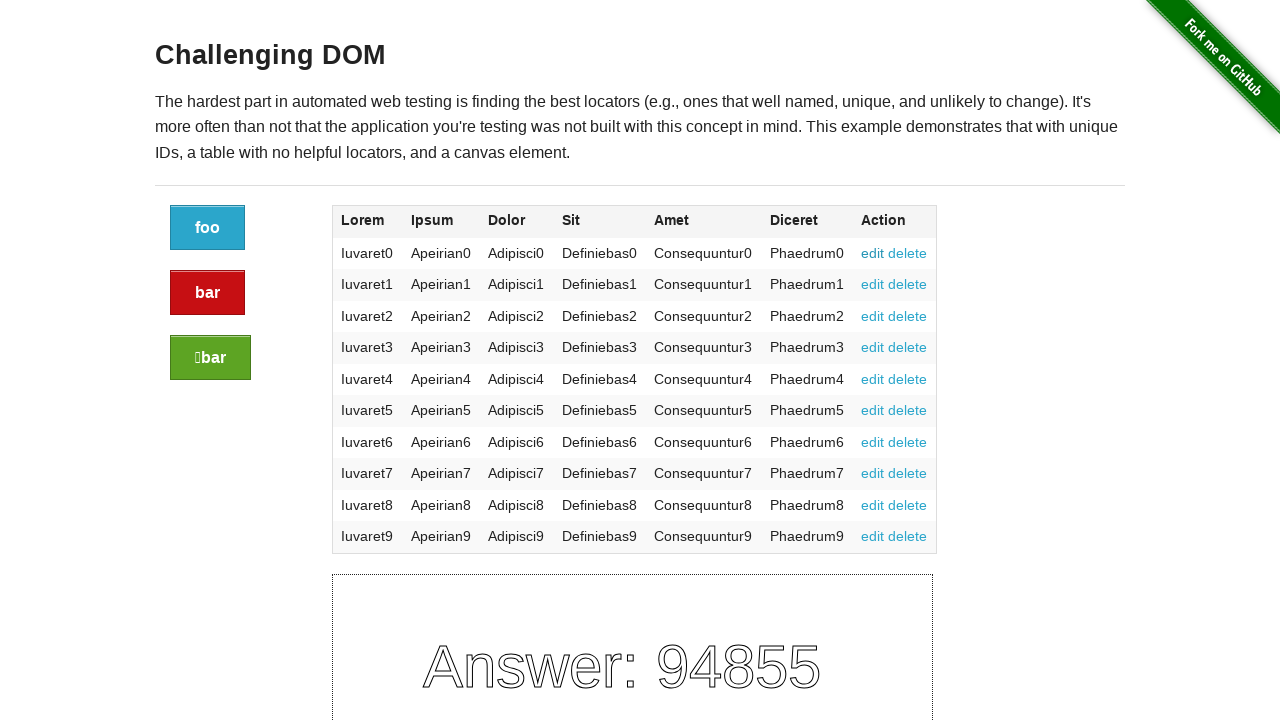